Tests exit intent functionality by navigating to the exit intent page, moving mouse out of viewport, and verifying that a modal window appears

Starting URL: https://the-internet.herokuapp.com/

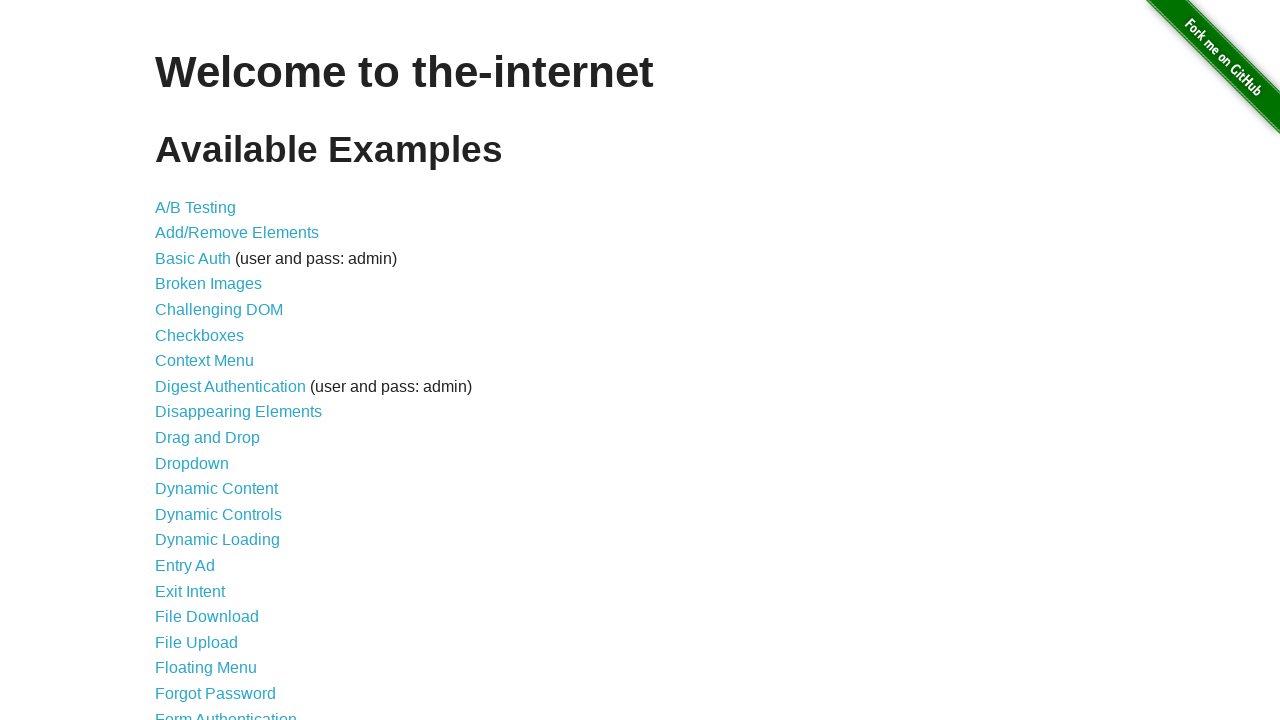

Clicked on Exit Intent link at (190, 591) on text=Exit Intent
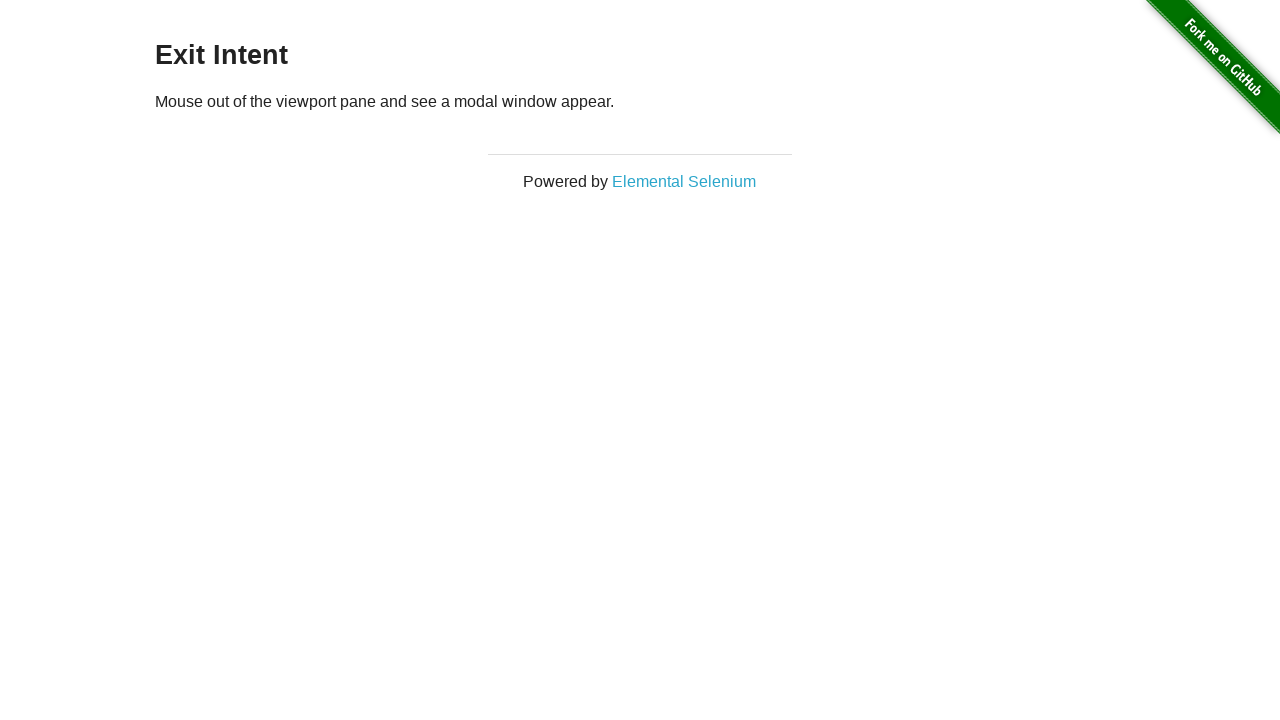

Moved mouse out of viewport to trigger exit intent at (0, -10)
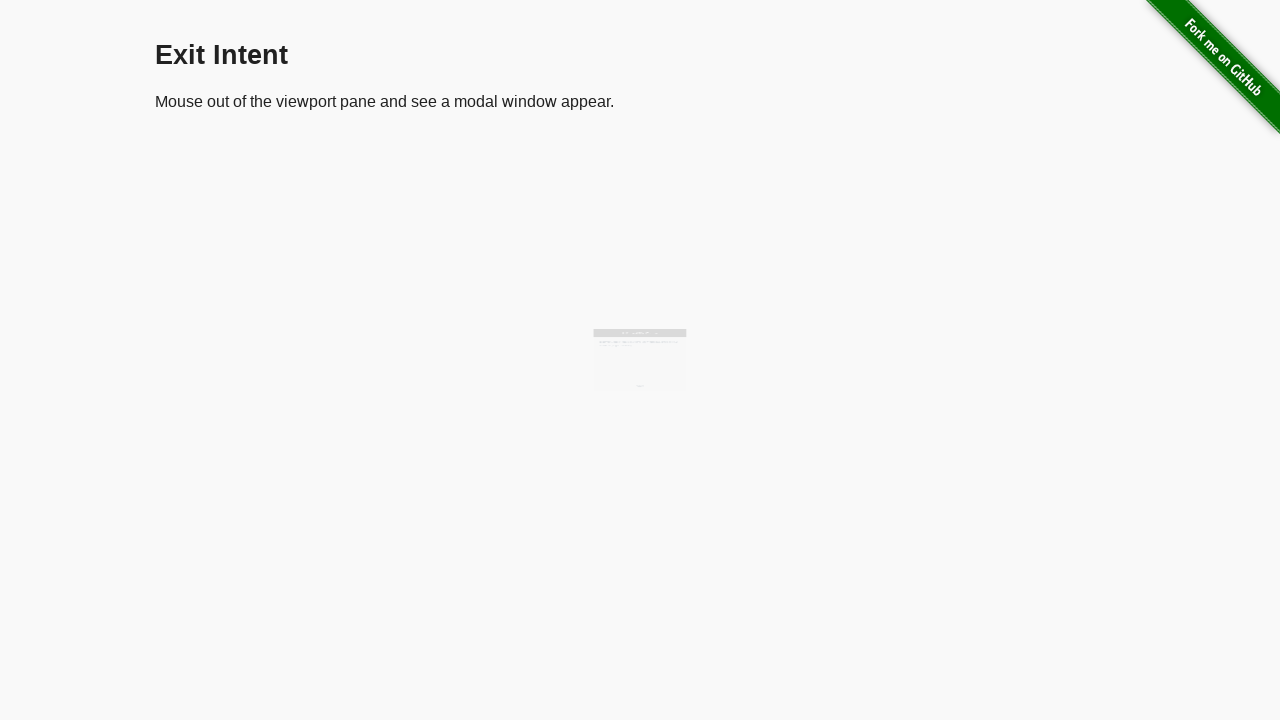

Exit intent modal appeared and became visible
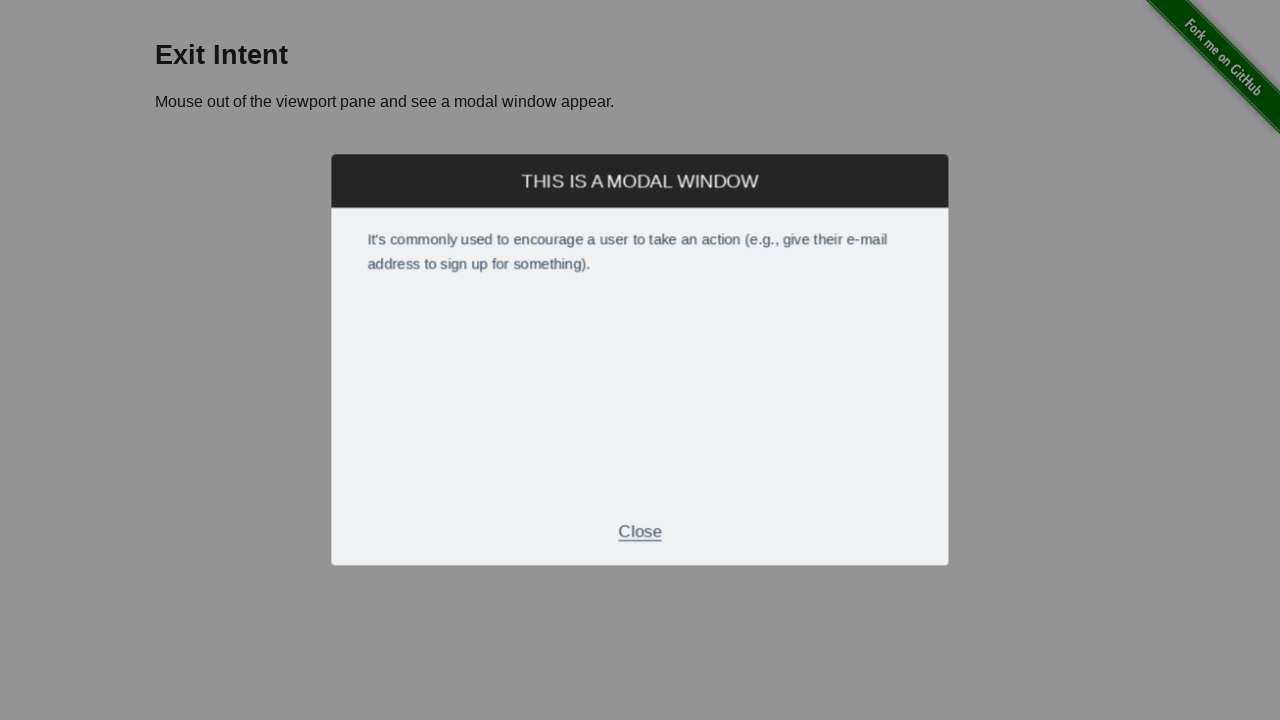

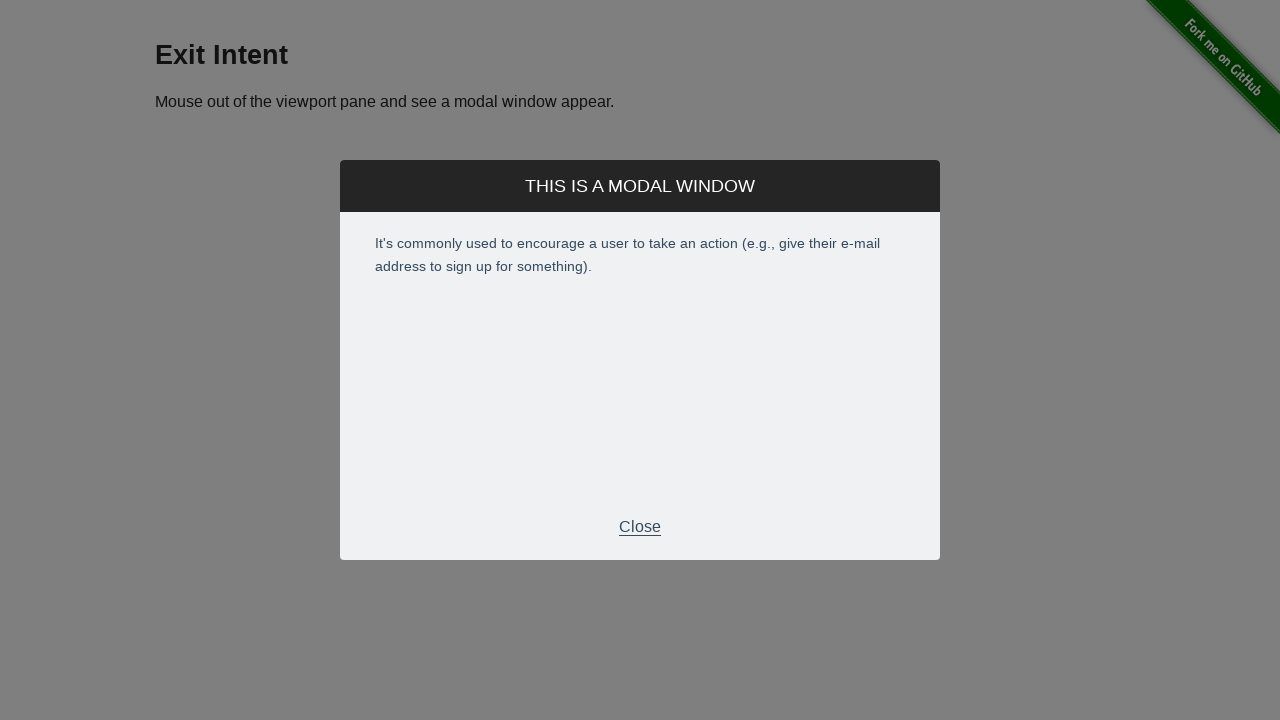